Tests dynamic content loading by clicking a start button and waiting for a hidden element to become visible, then verifying it displays "Hello World!"

Starting URL: http://the-internet.herokuapp.com/dynamic_loading/1

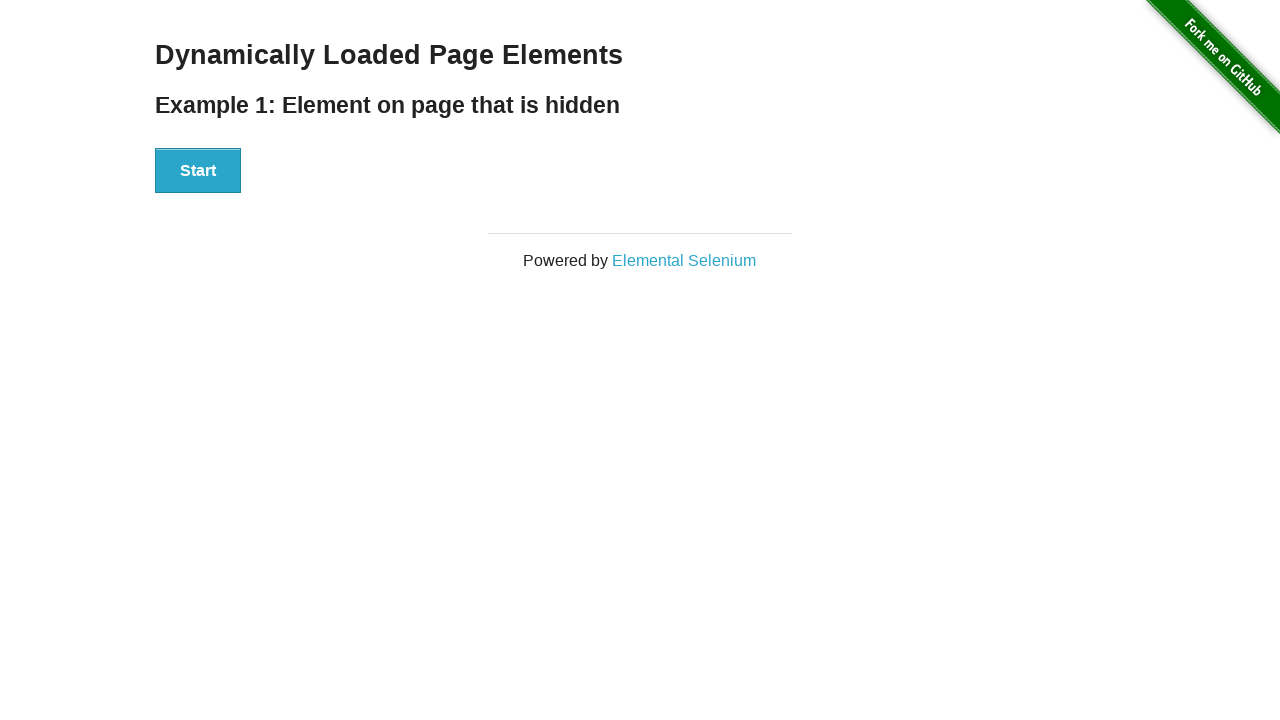

Navigated to dynamic loading test page
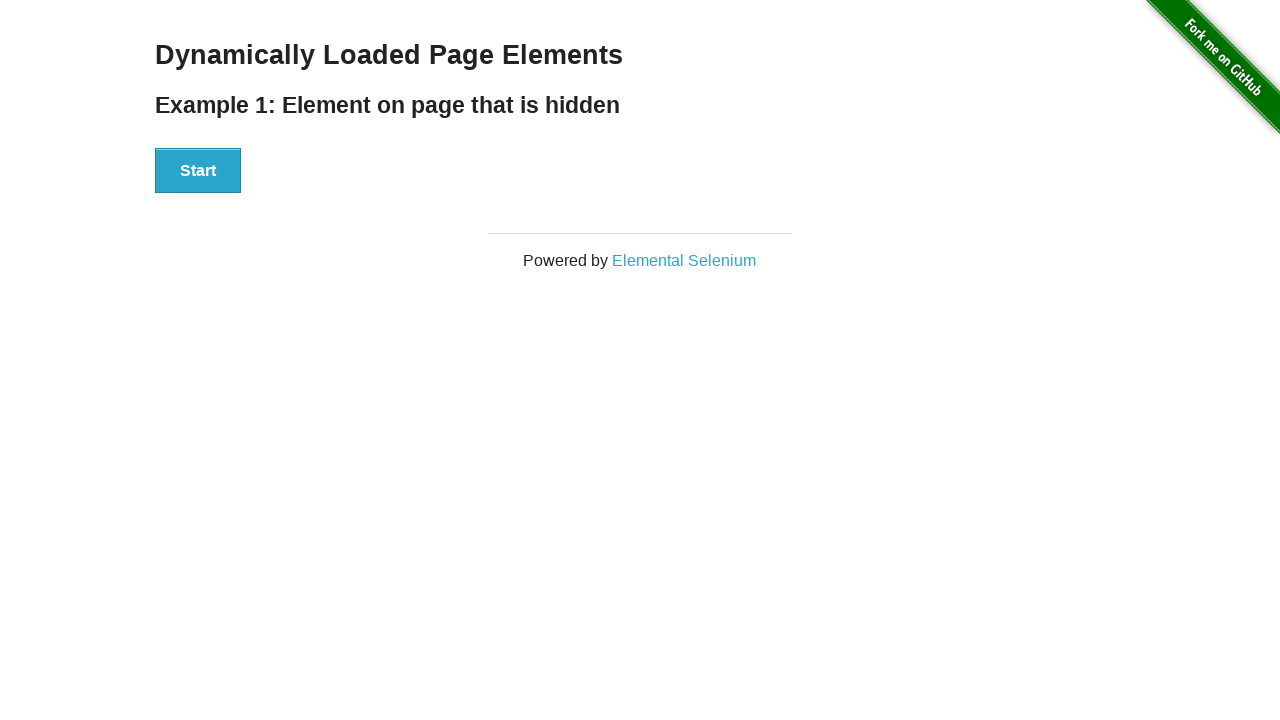

Clicked start button to trigger dynamic content loading at (198, 171) on xpath=//div[@id='start']/button
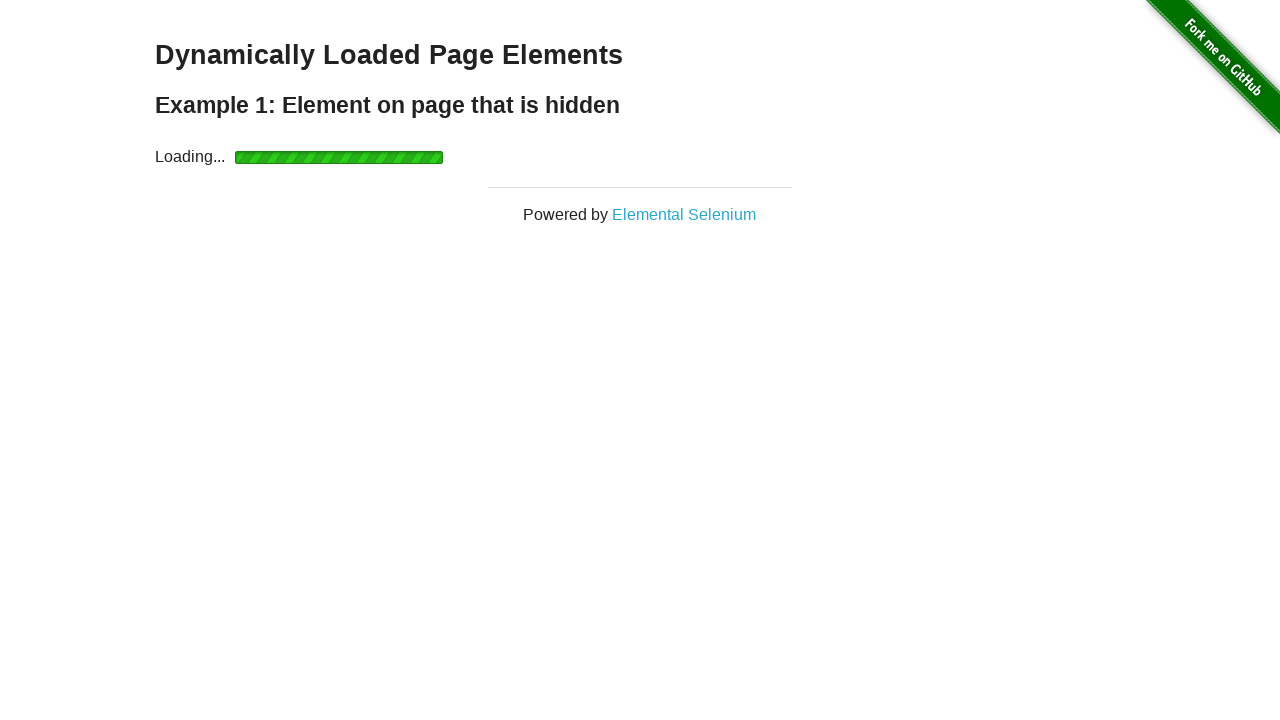

Finish element became visible after dynamic loading completed
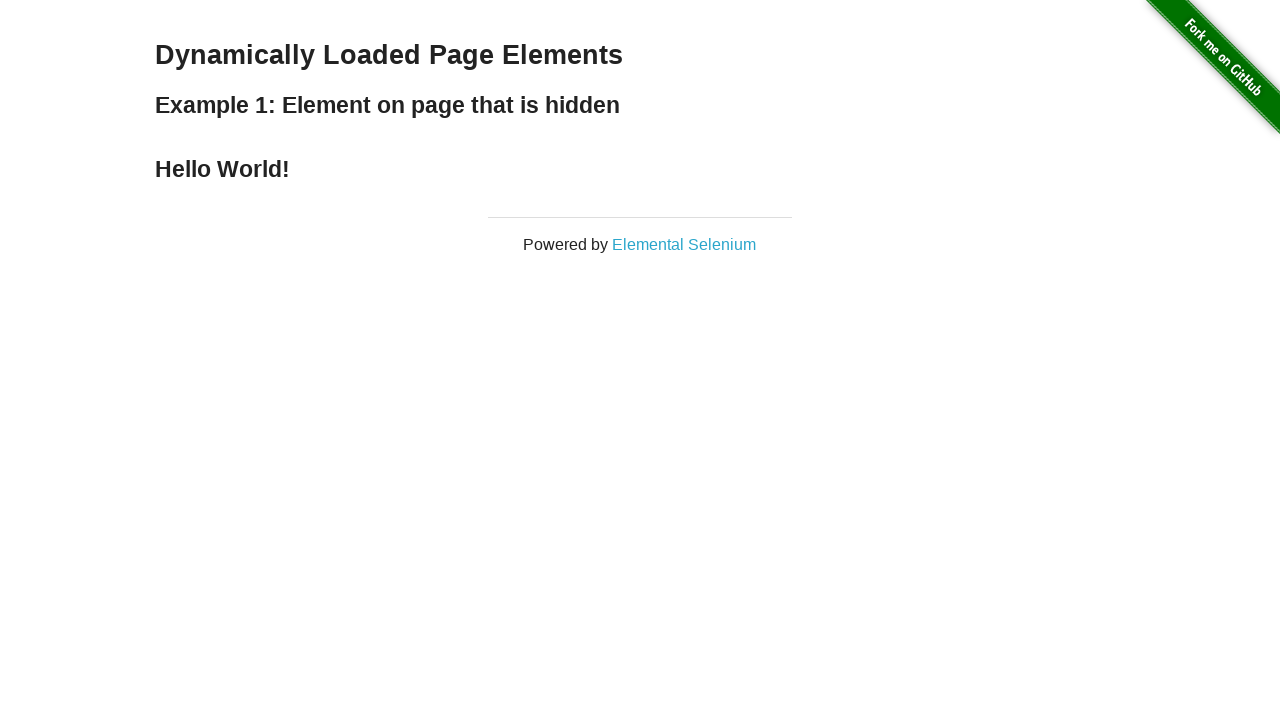

Retrieved text content from finish element
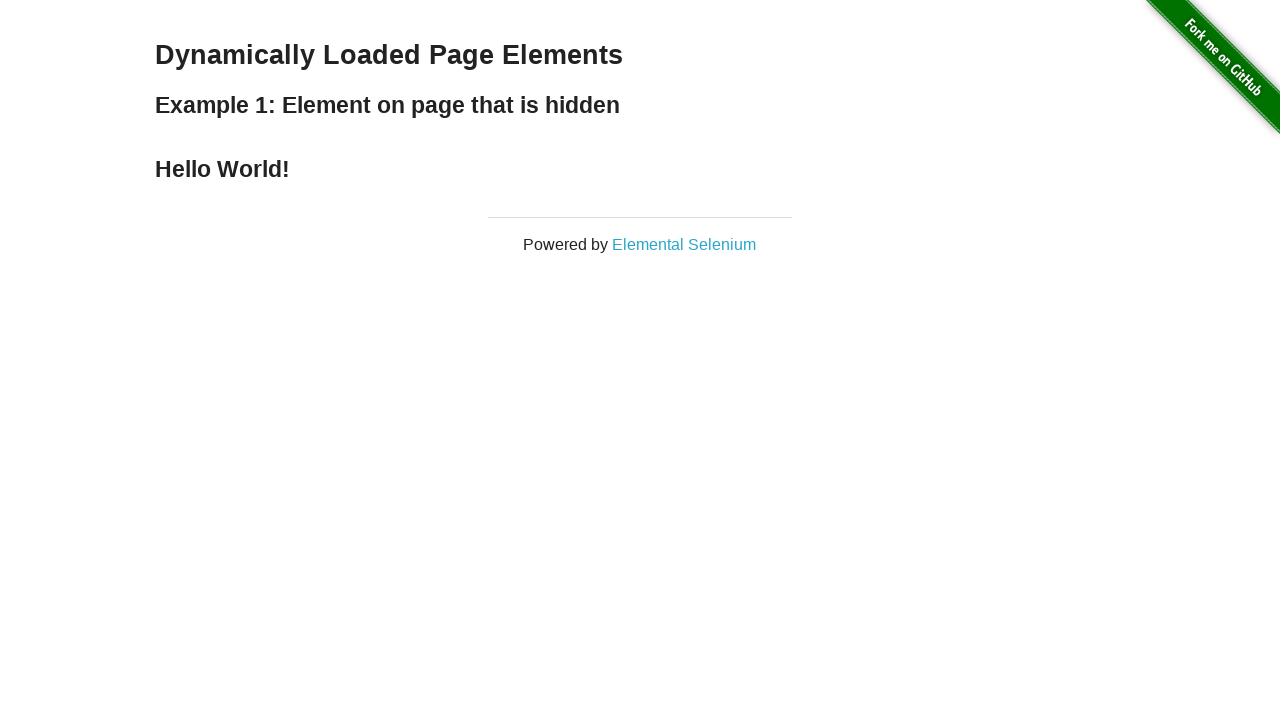

Verified finish element displays 'Hello World!' message
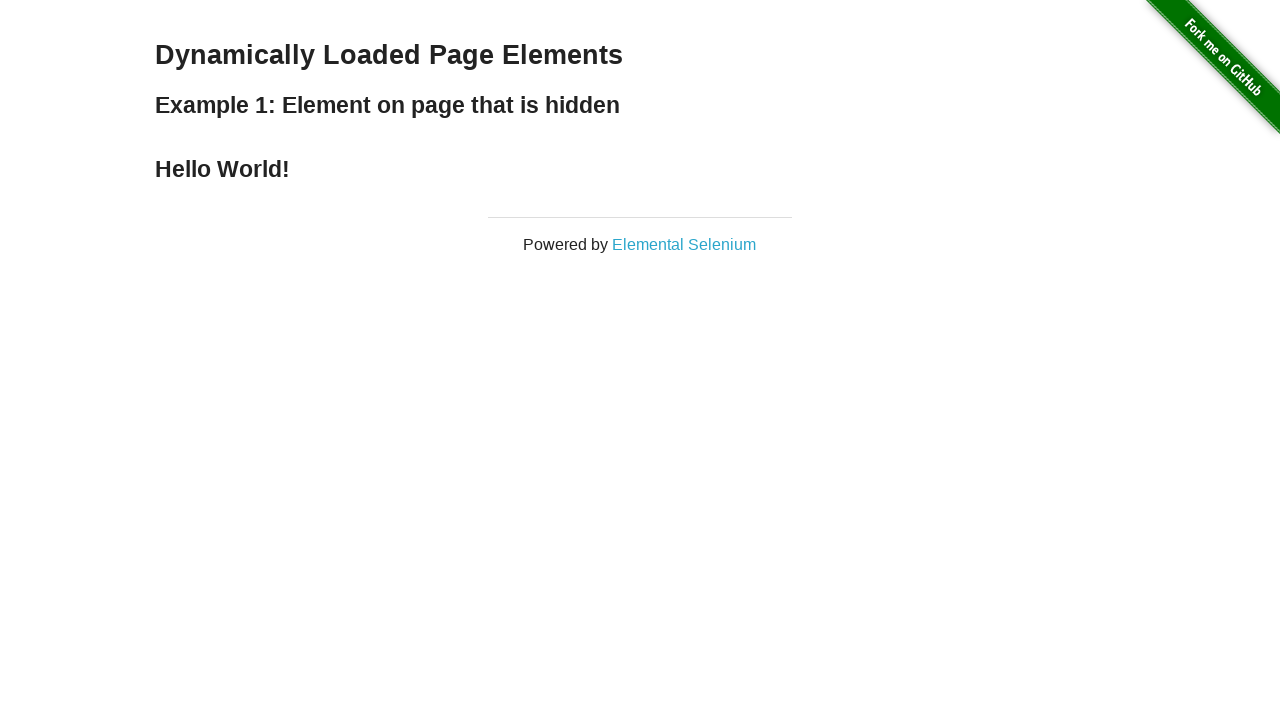

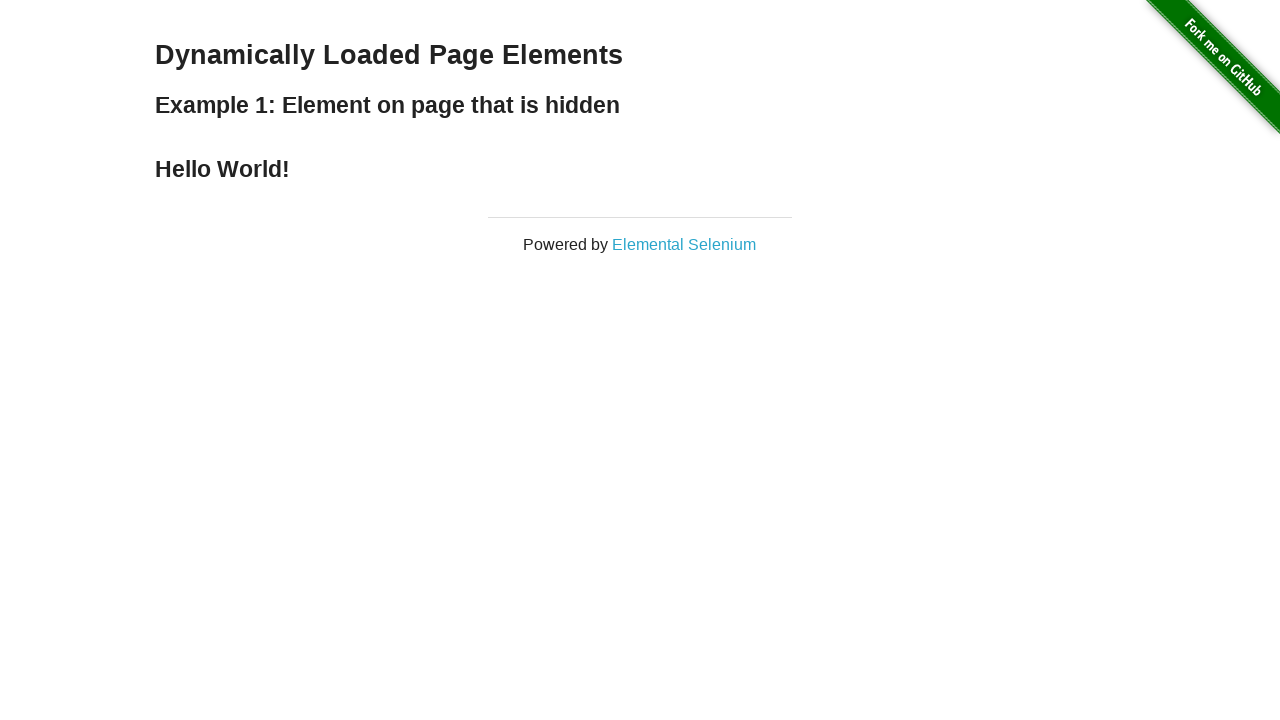